Tests that entering mismatched passwords in the registration form shows an error message.

Starting URL: https://www.sharelane.com/cgi-bin/register.py

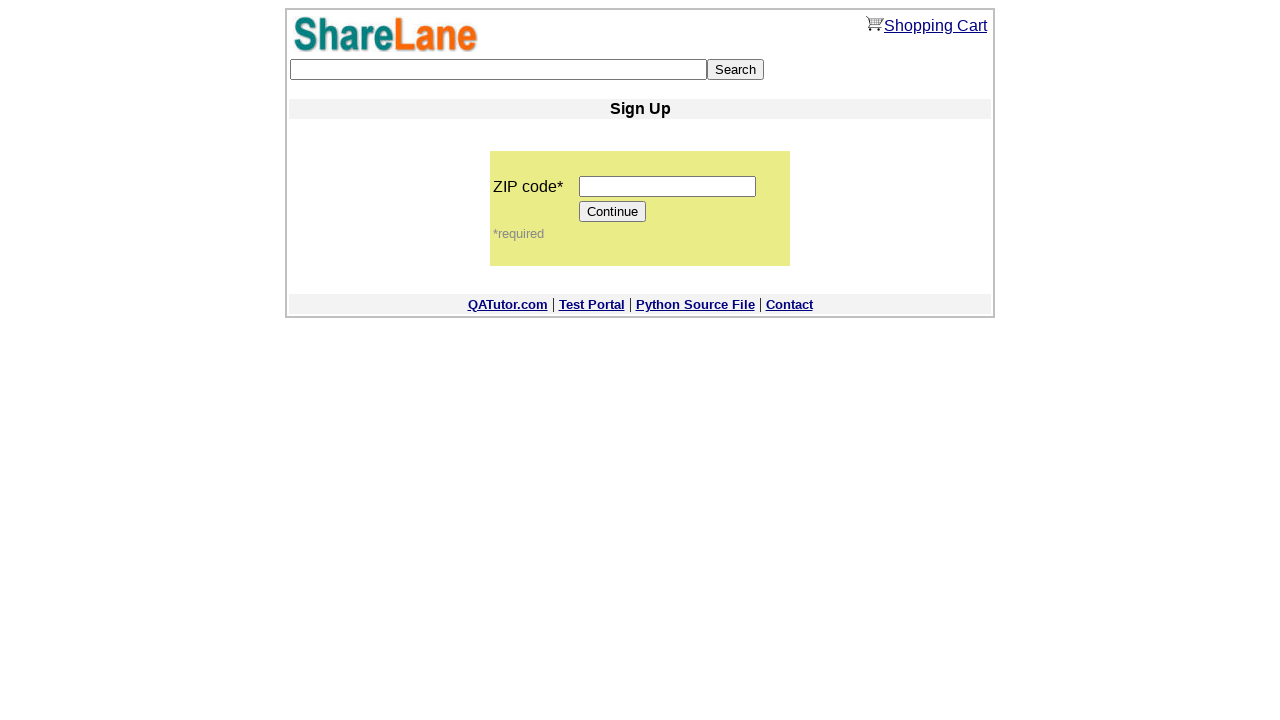

Entered zip code '12345' on input[name='zip_code']
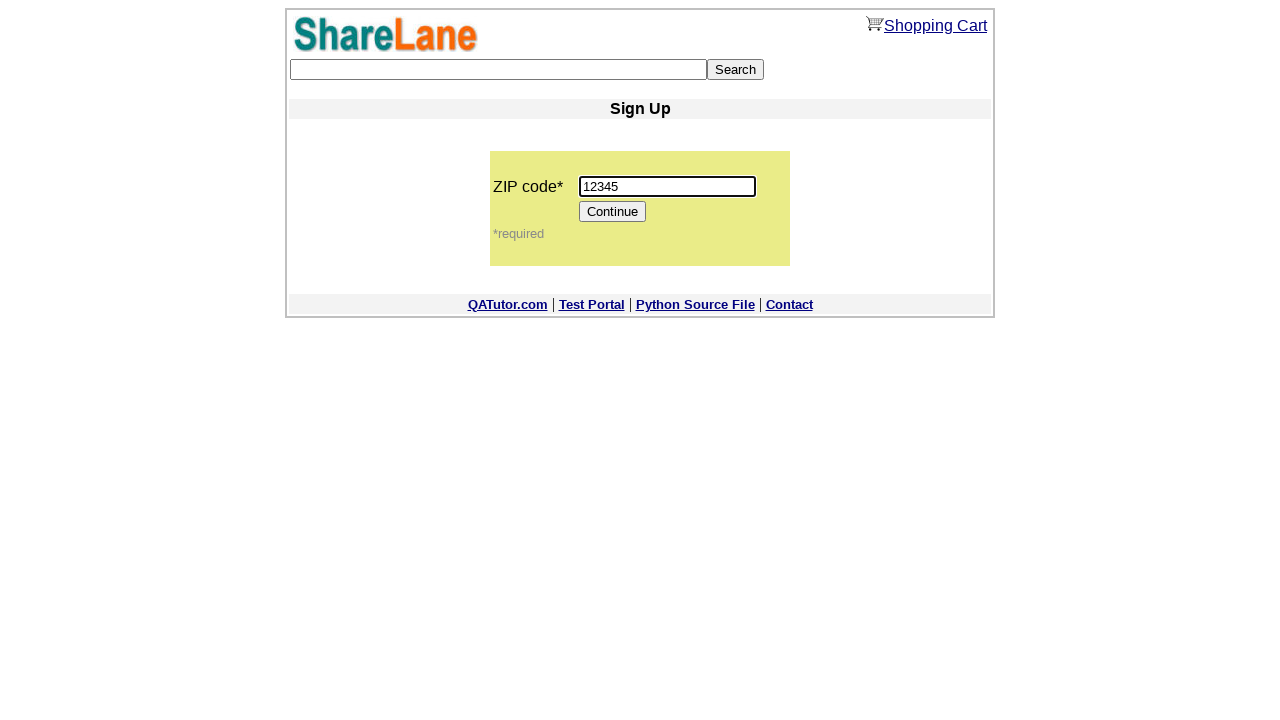

Clicked Continue button to proceed to registration form at (613, 212) on input[value='Continue']
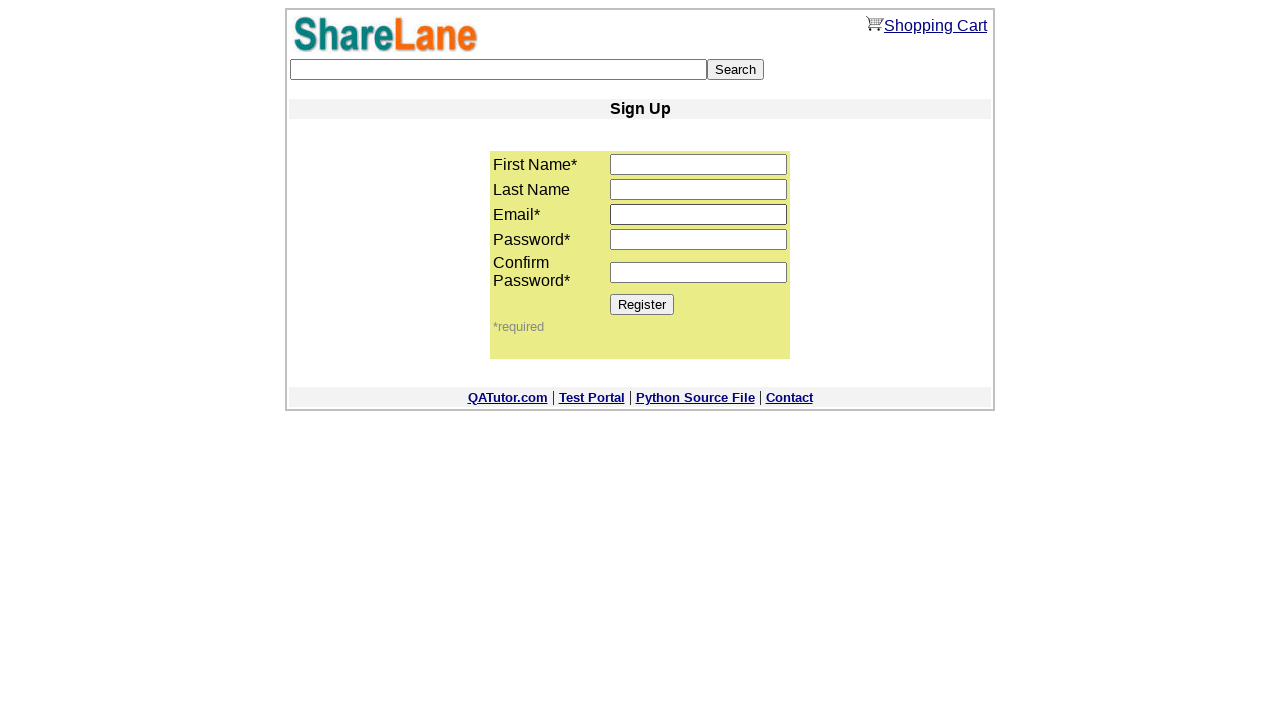

Registration form loaded successfully
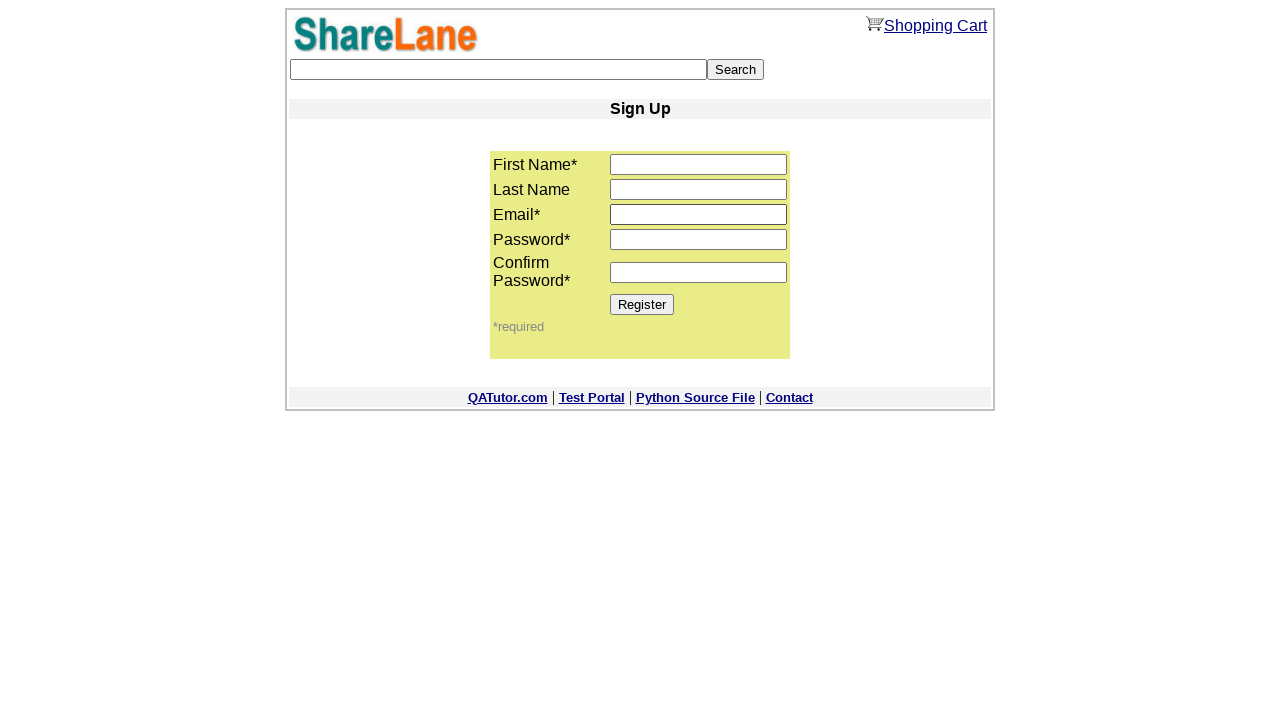

Entered first name 'Ana' on input[name='first_name']
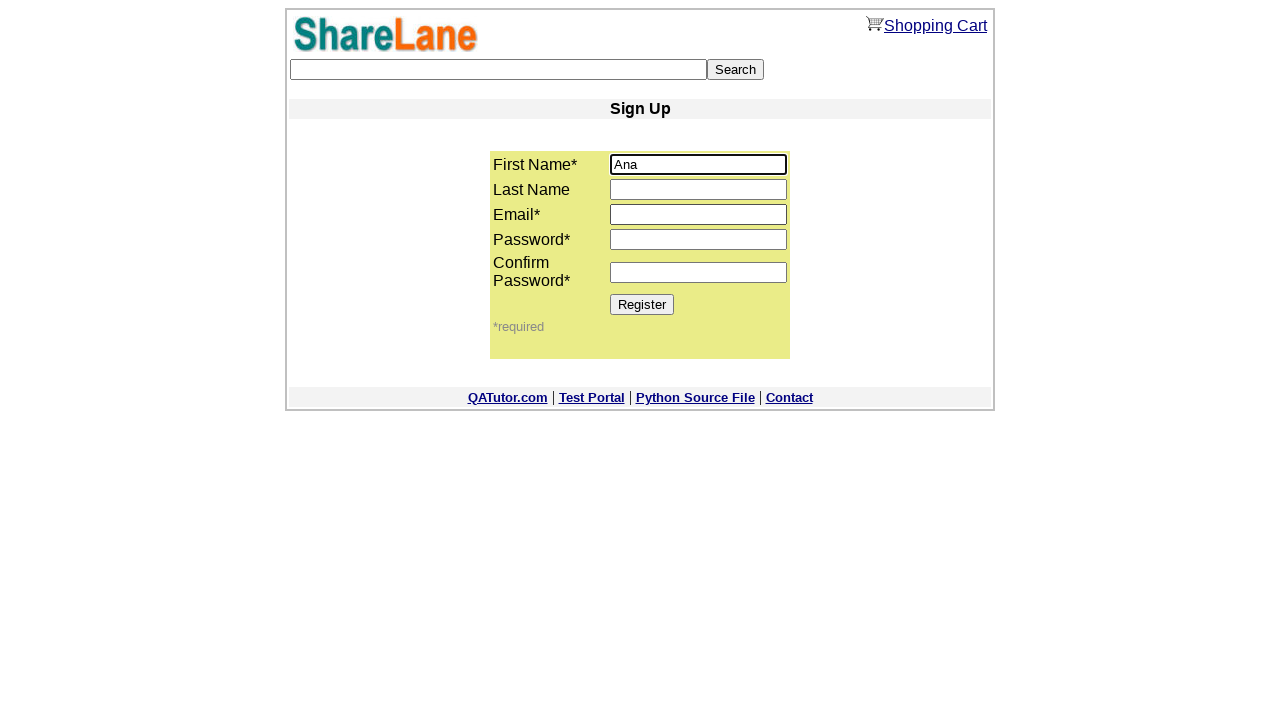

Entered last name 'Garcia' on input[name='last_name']
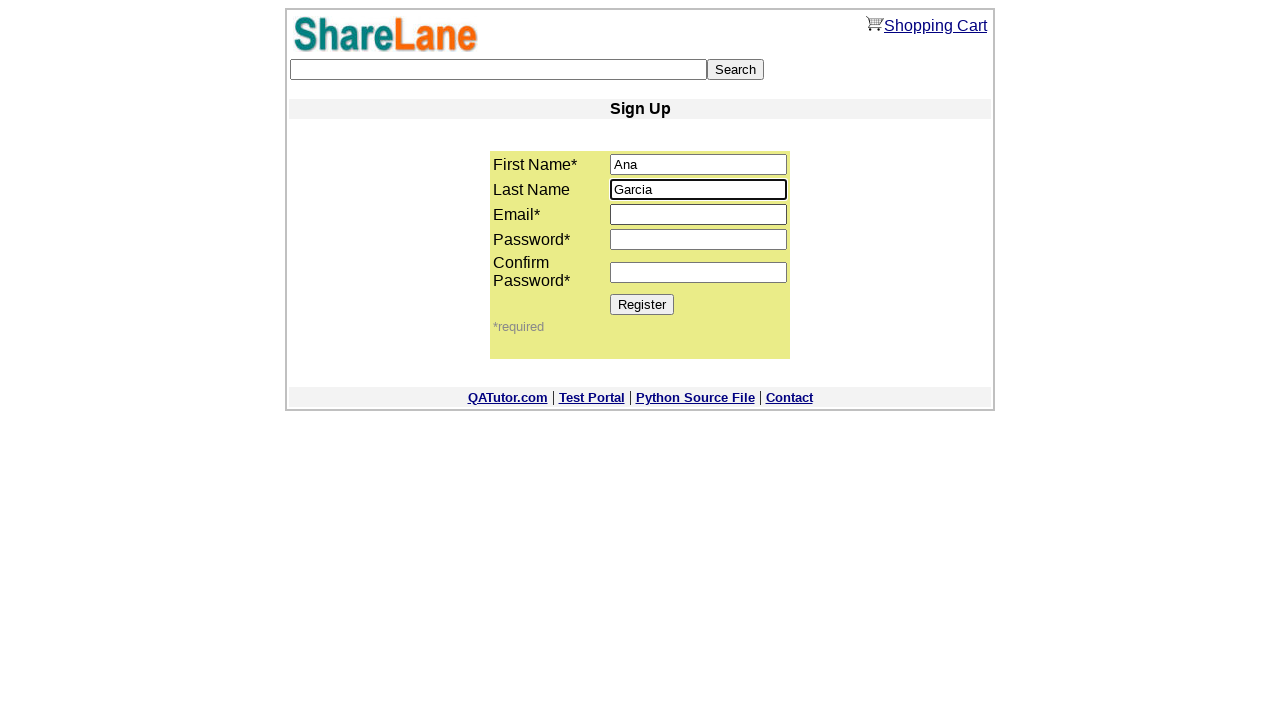

Entered email 'ana.garcia@testmail.com' on input[name='email']
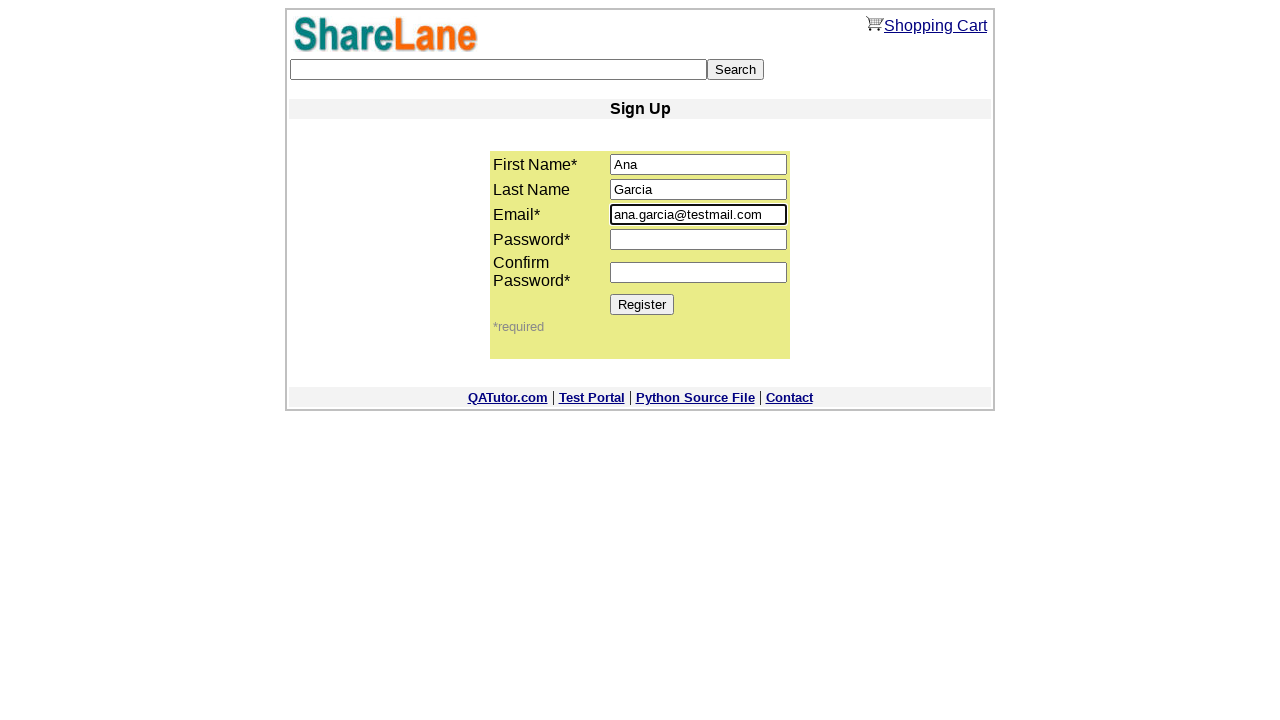

Entered password '88888' on input[name='password1']
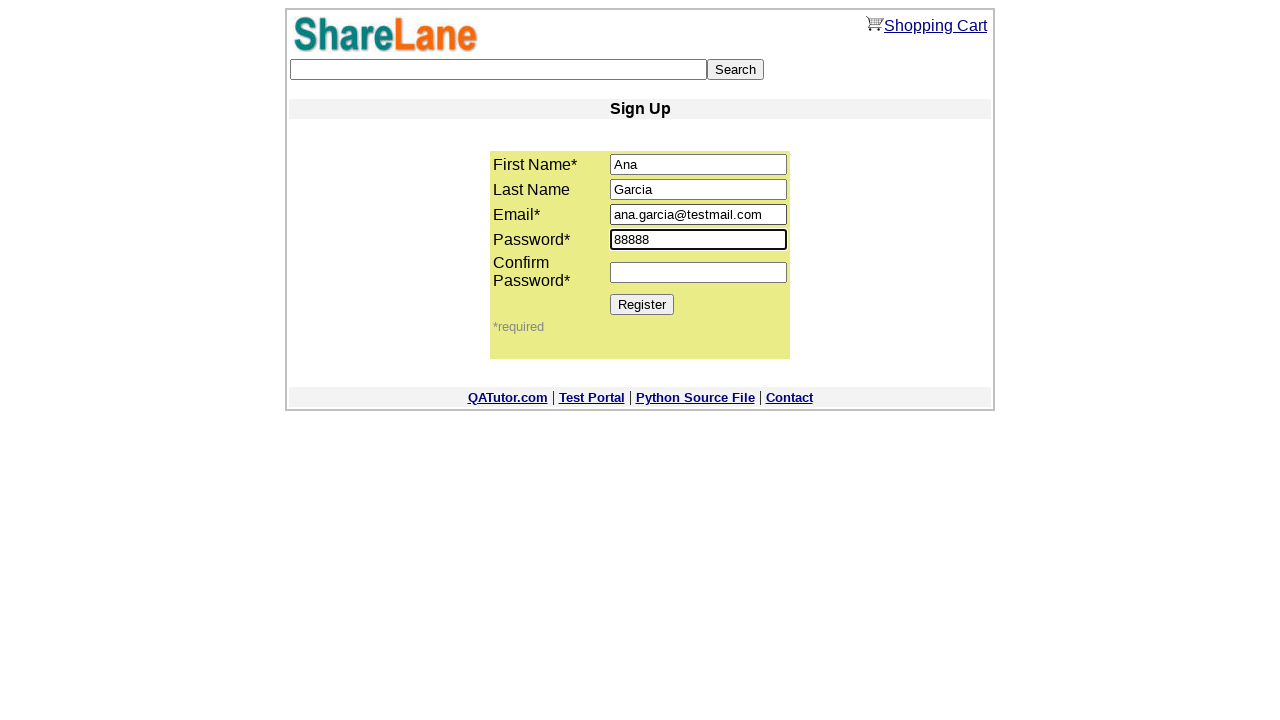

Entered mismatched confirmation password '11111' on input[name='password2']
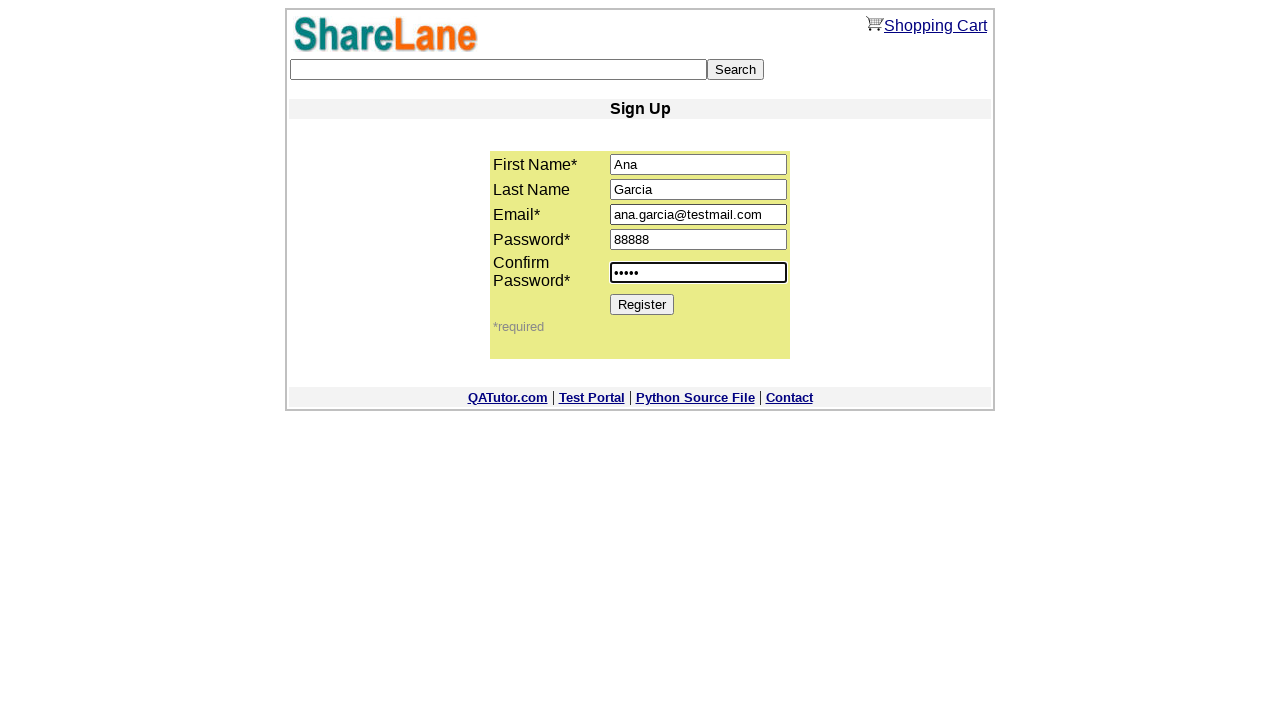

Clicked Register button to submit form with mismatched passwords at (642, 304) on input[value='Register']
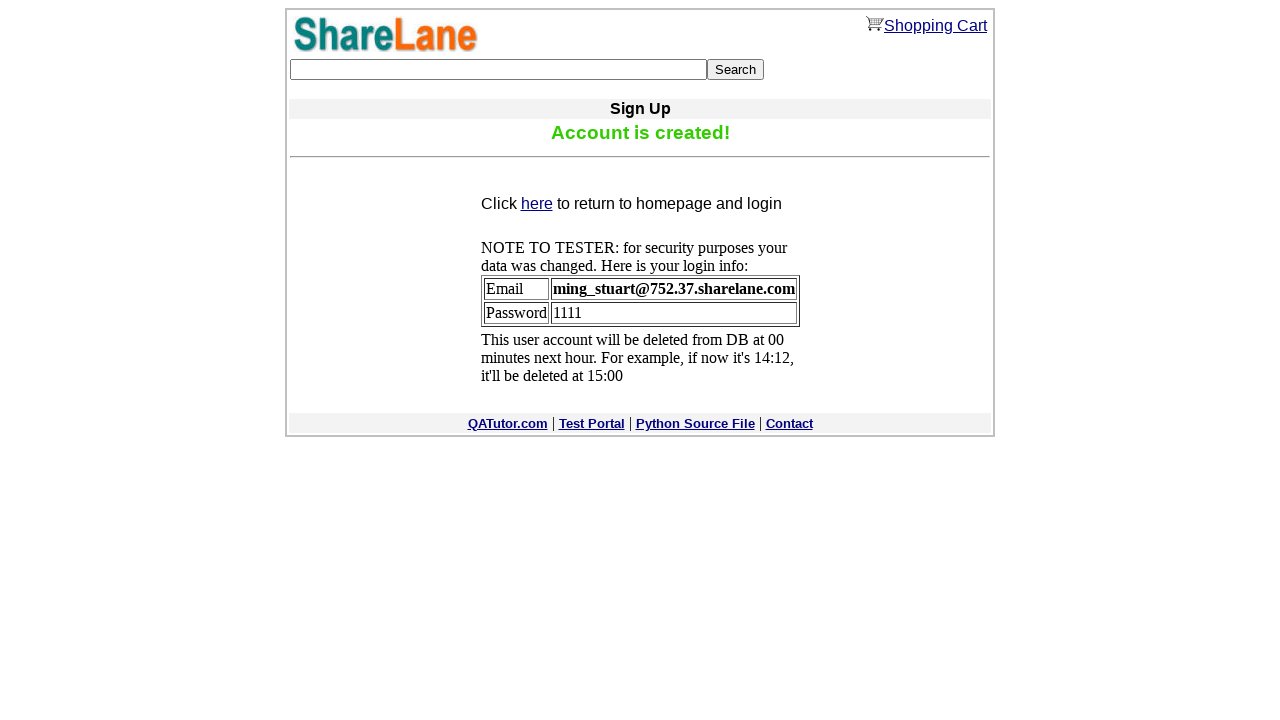

Error message appeared confirming password mismatch validation
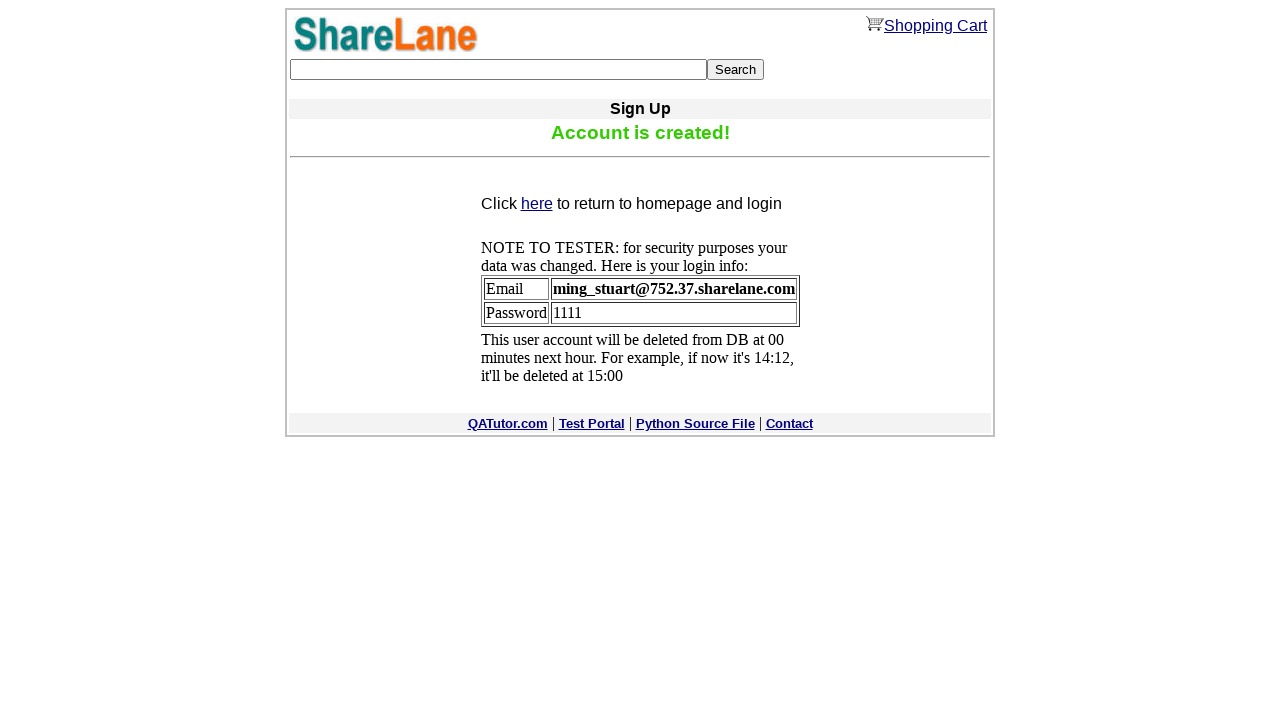

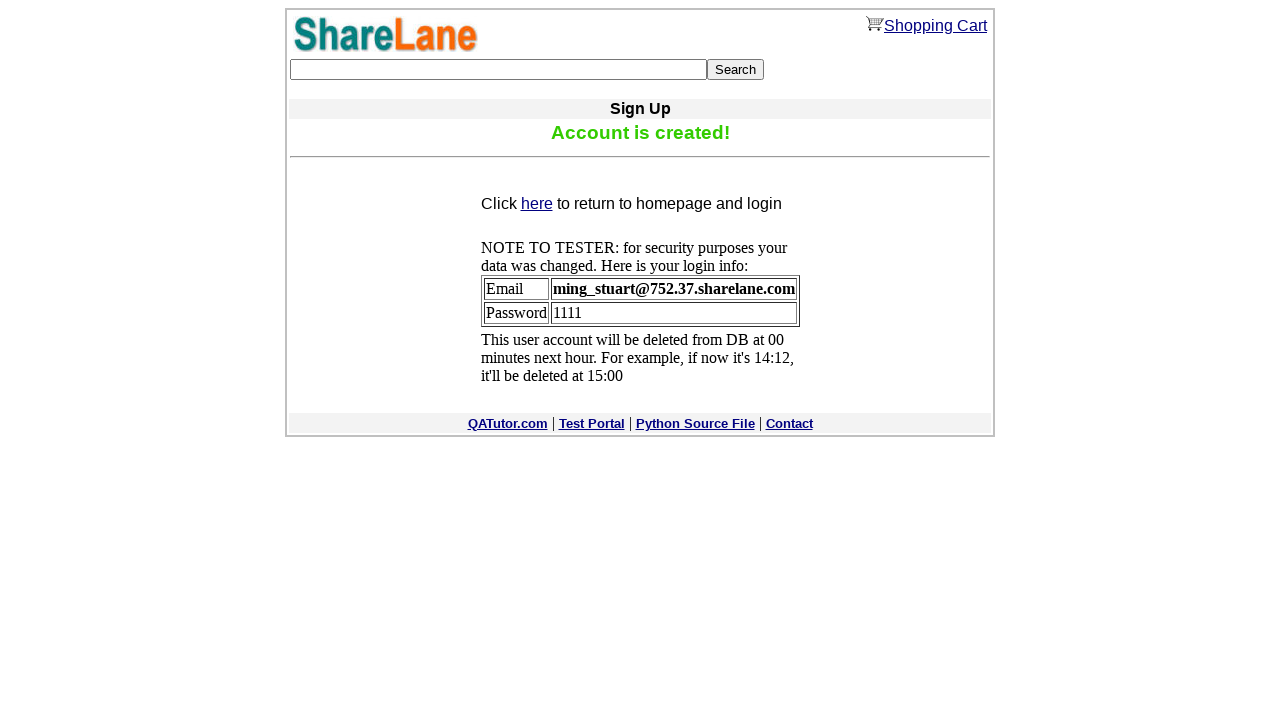